Tests e-commerce functionality by navigating to a product page and adding an item to the cart

Starting URL: https://www.demoblaze.com

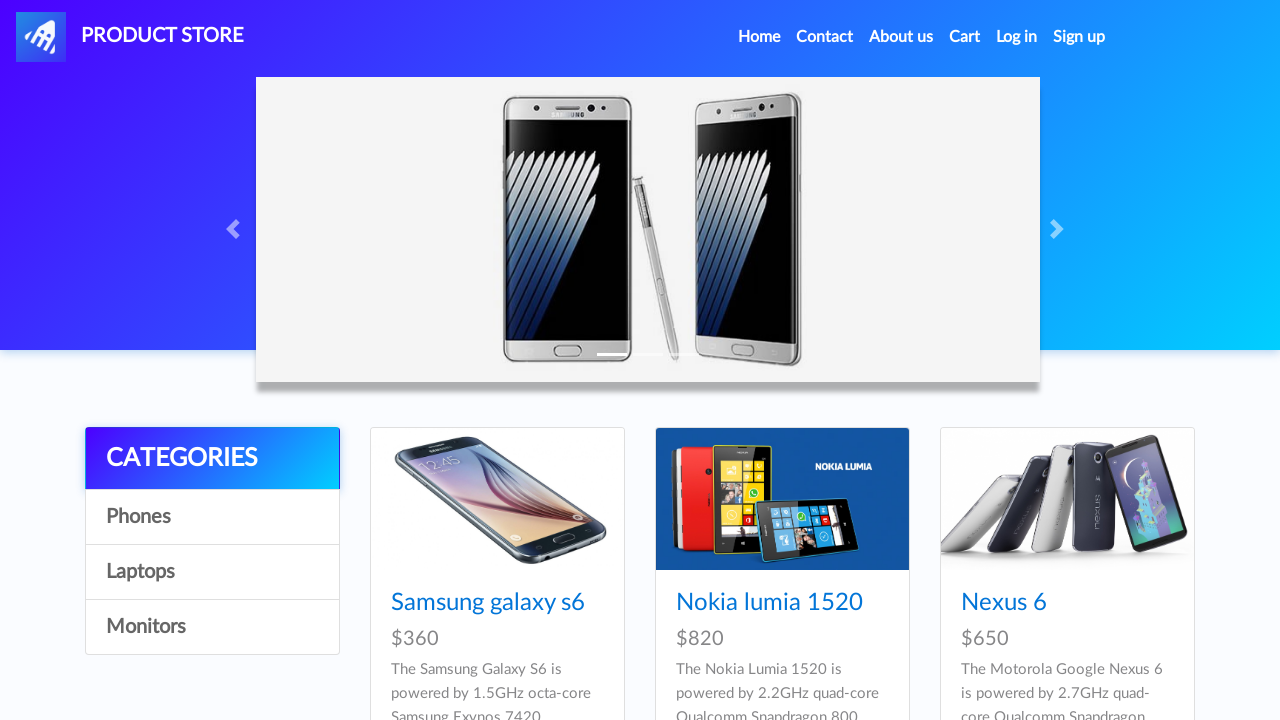

Clicked on the first product item at (488, 603) on xpath=//*[@id='tbodyid']/div[1]/div/div/h4/a
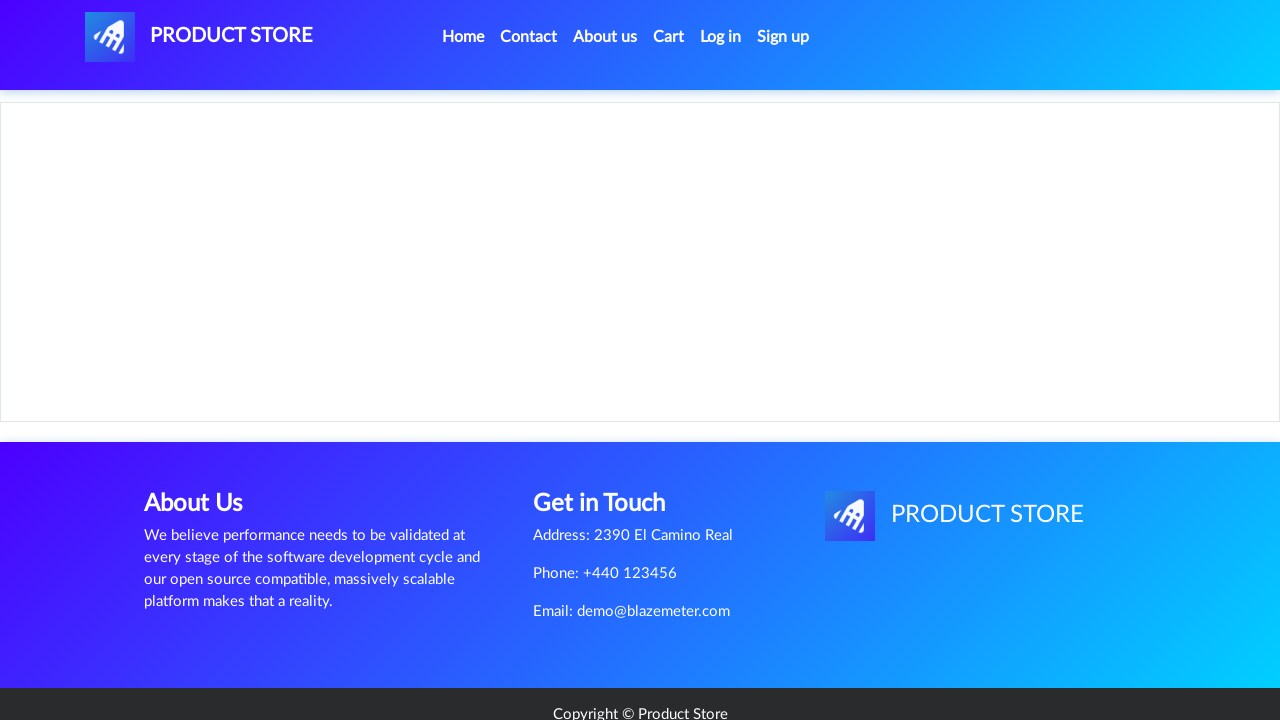

Product page loaded - Add to cart button is visible
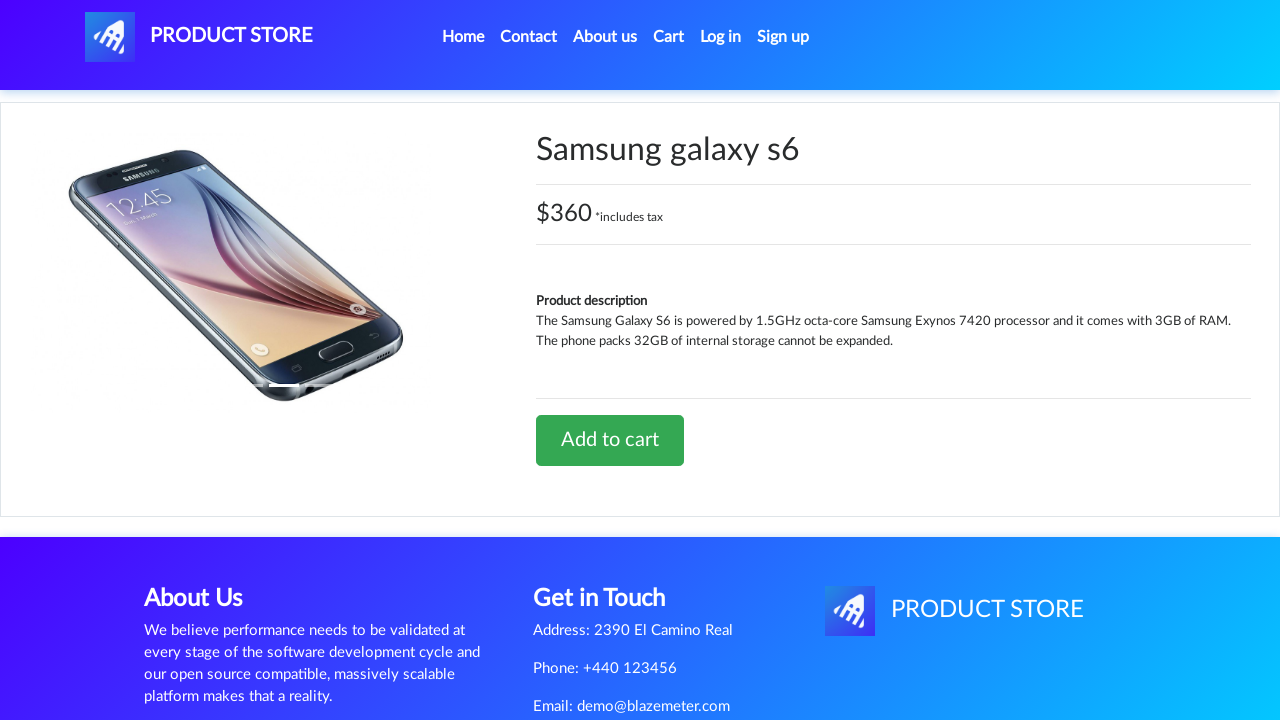

Clicked Add to cart button at (610, 440) on xpath=//*[@id='tbodyid']/div[2]/div/a
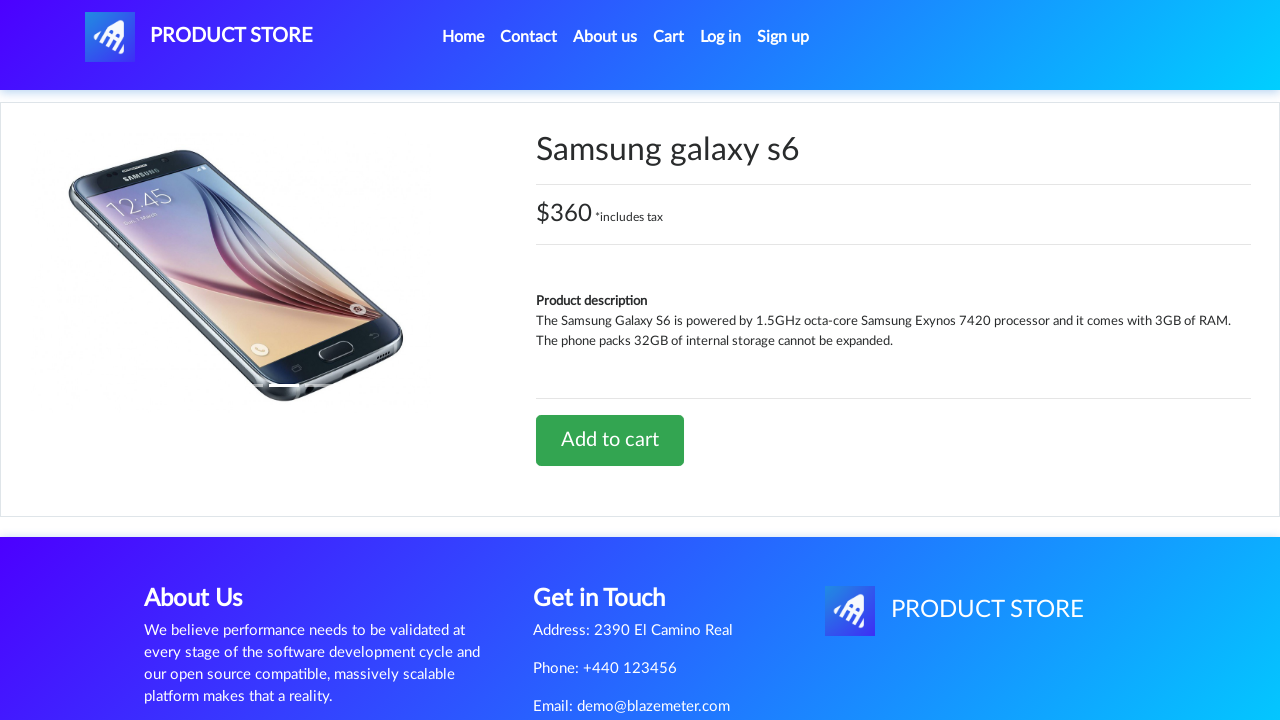

Set up dialog handler to accept confirmation alerts
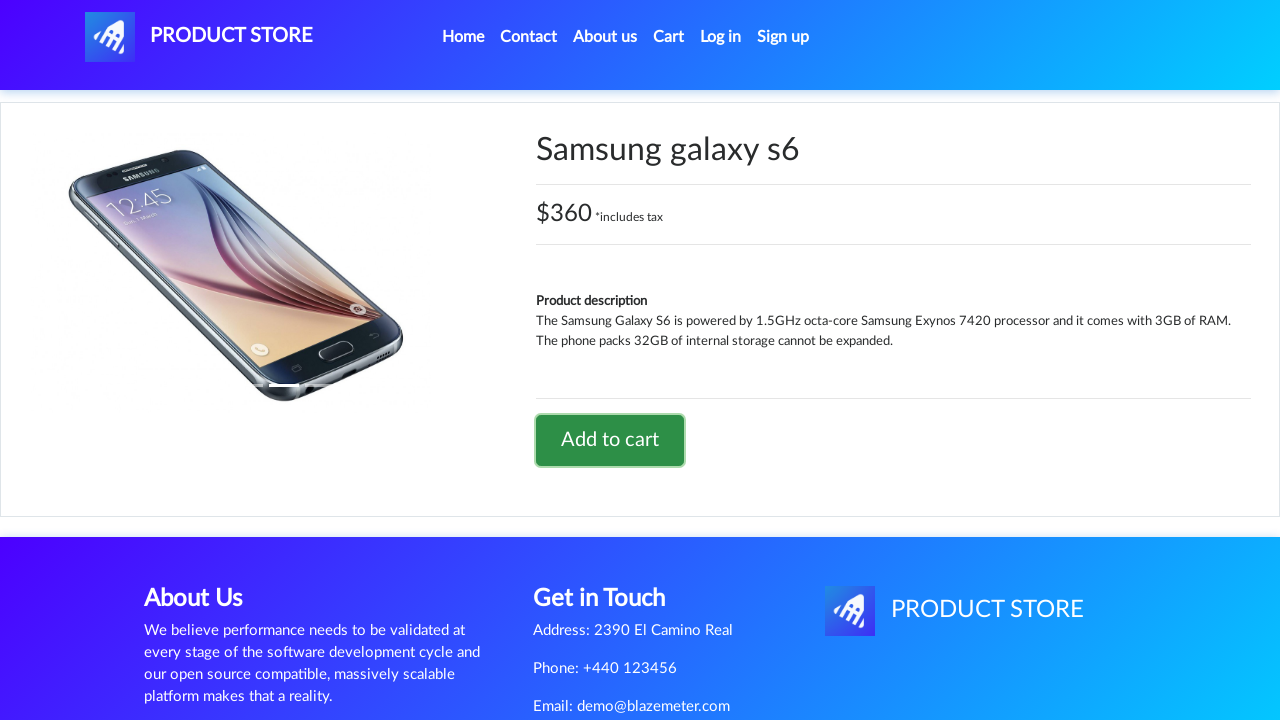

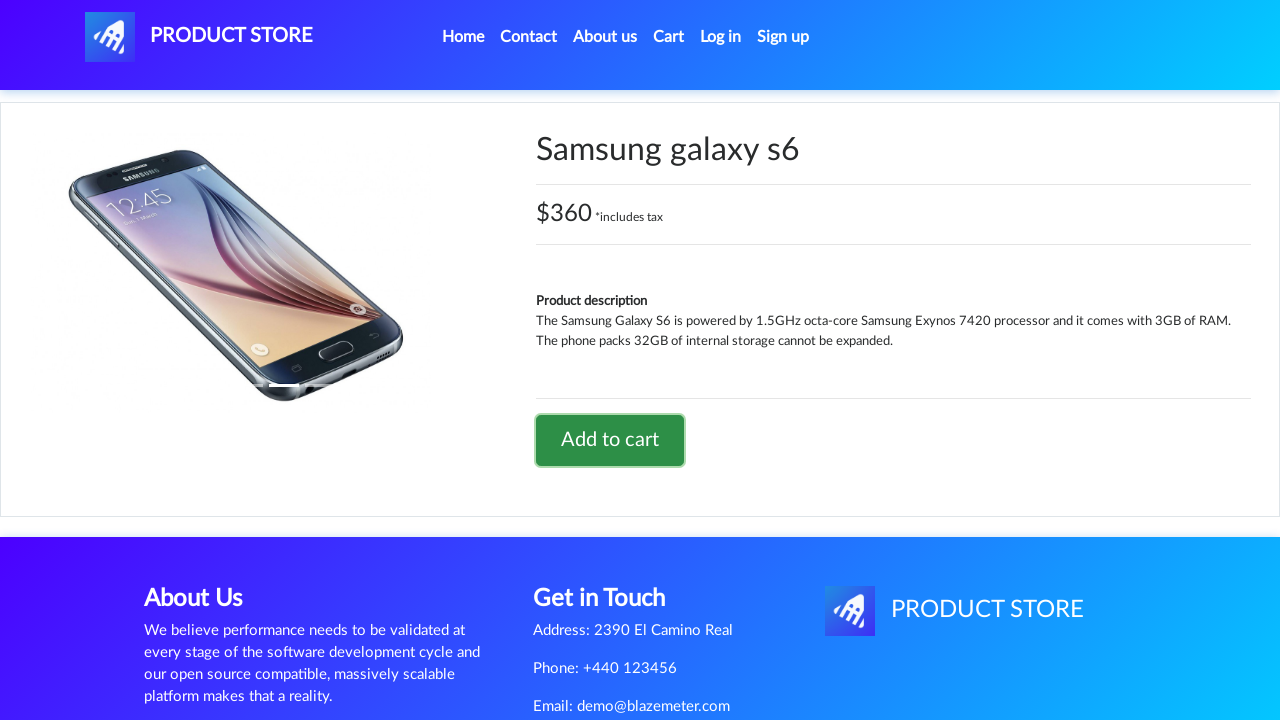